Navigates to GeeksforGeeks homepage, hovers over the "Courses" link, and clicks on it to navigate to the courses section.

Starting URL: https://www.geeksforgeeks.org/

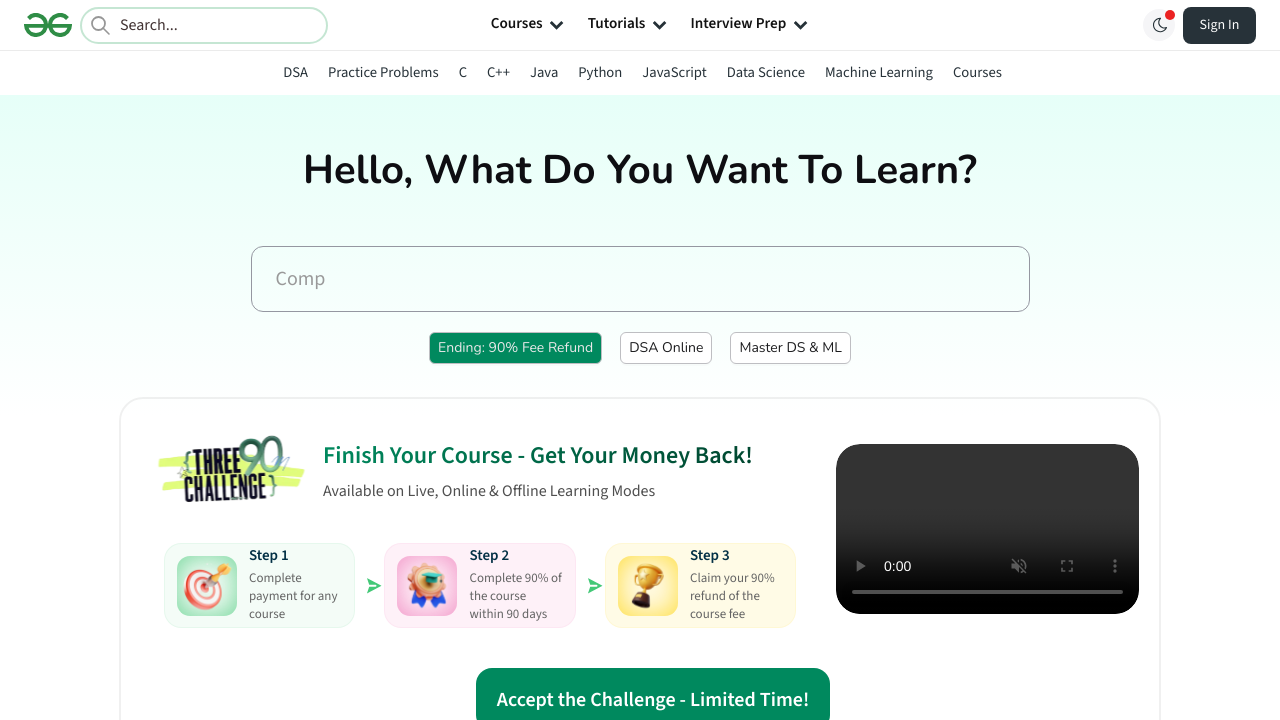

Waited for Courses link to be visible on GeeksforGeeks homepage
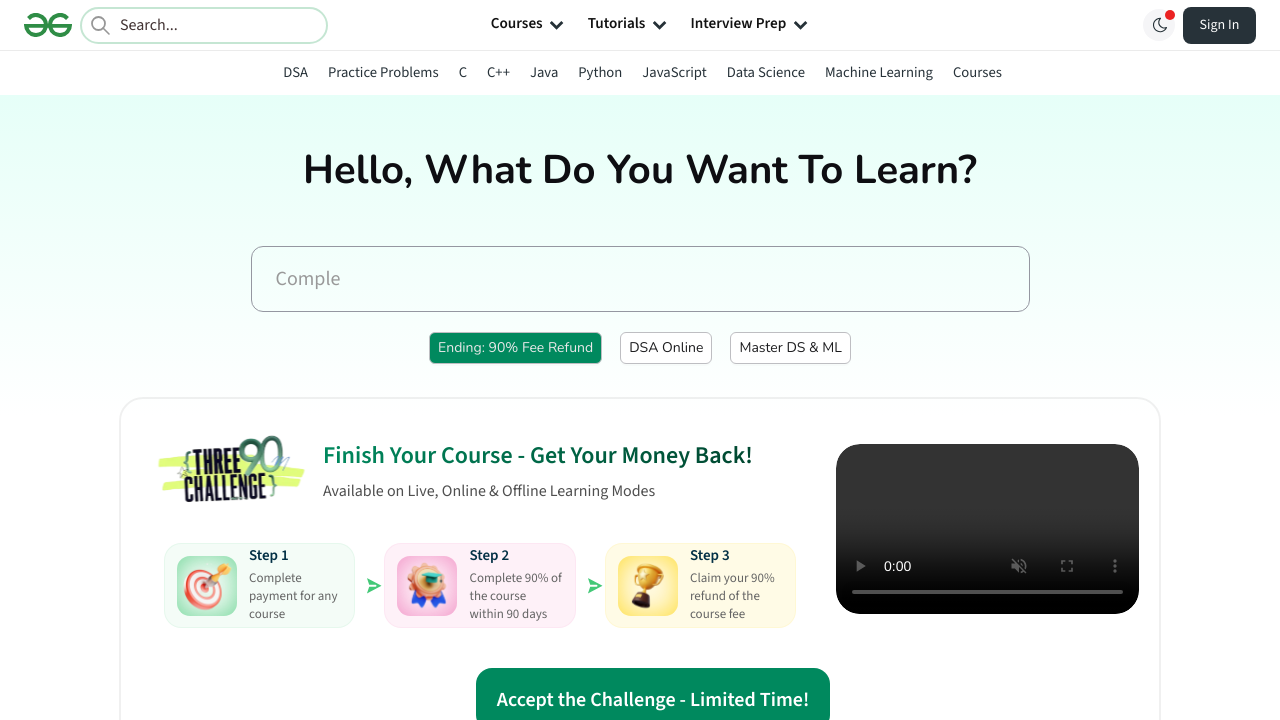

Hovered over the Courses link at (517, 25) on text=Courses
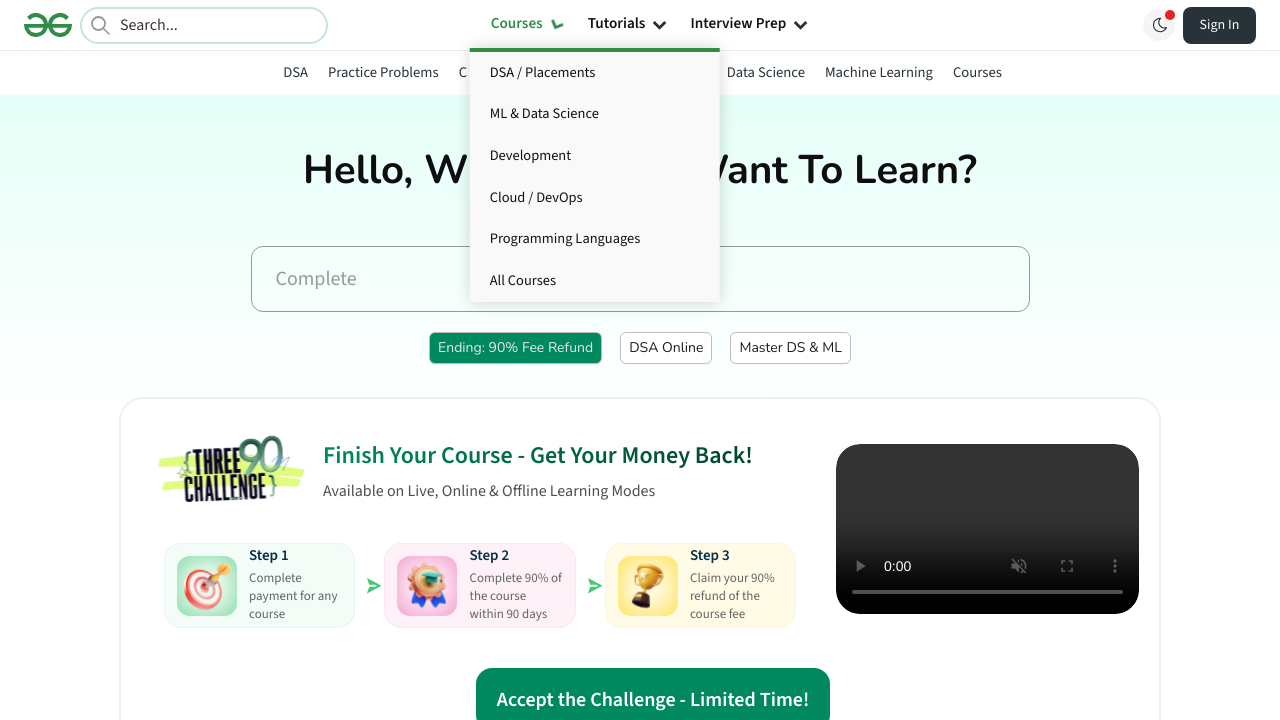

Clicked on the Courses link at (517, 25) on text=Courses
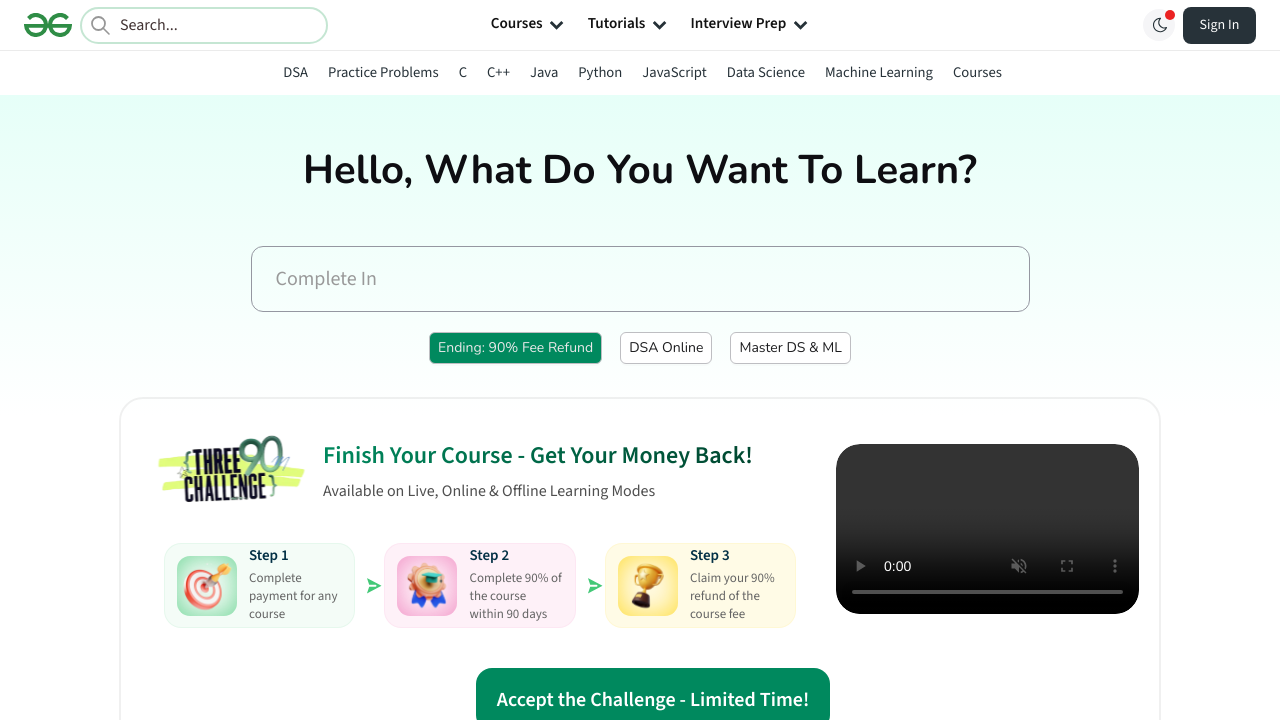

Waited for page navigation to complete and courses section to load
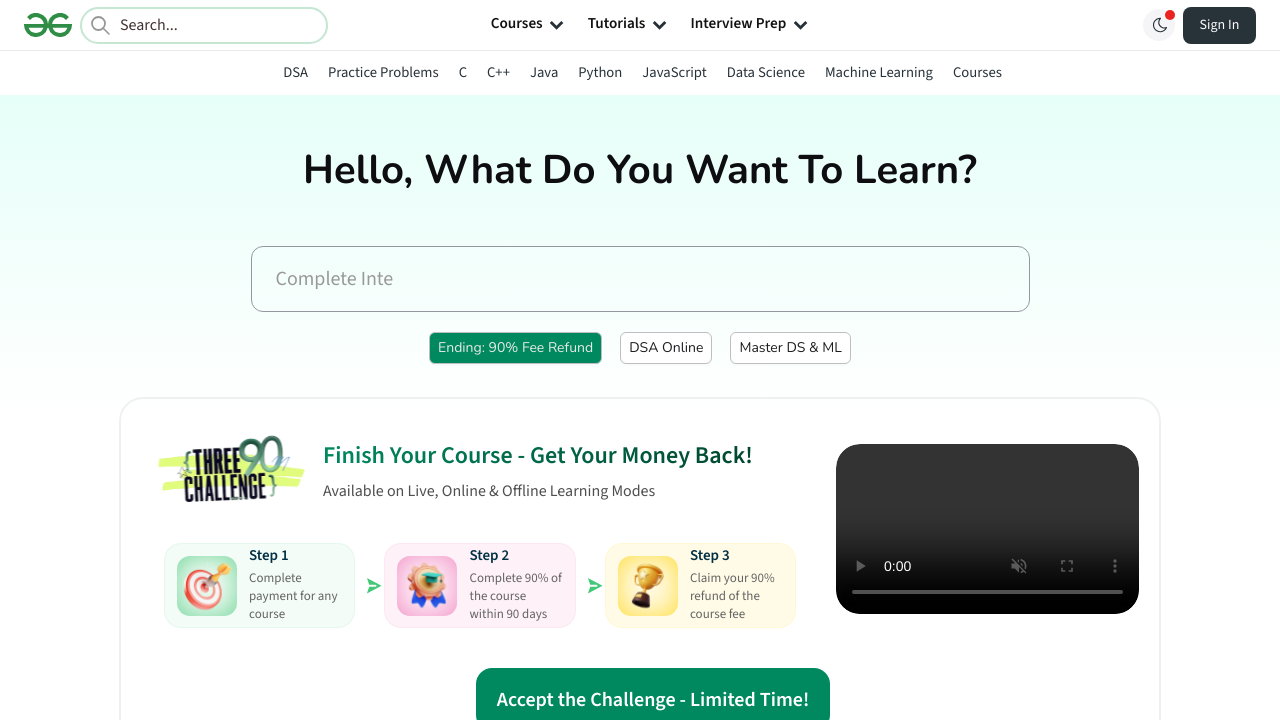

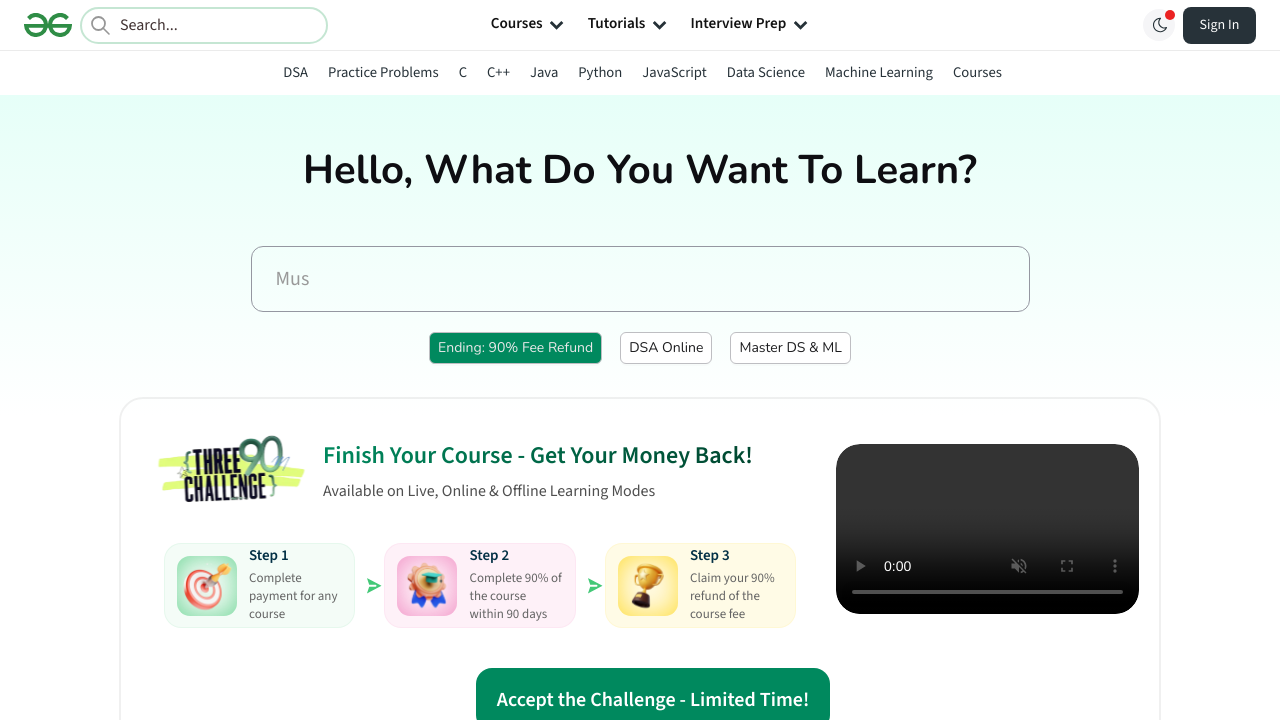